Tests double-click functionality on a button element

Starting URL: https://testkru.com/Elements/Buttons

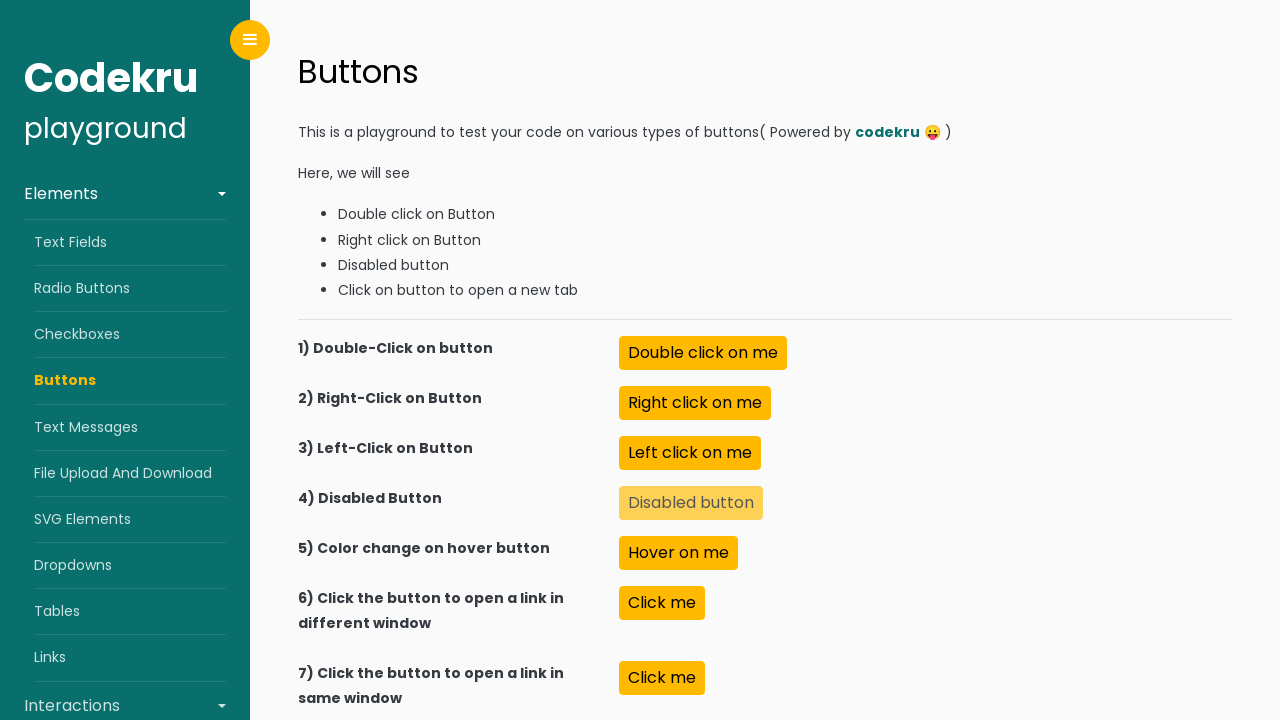

Double-clicked the button element with id 'doubleClick' at (703, 353) on #doubleClick
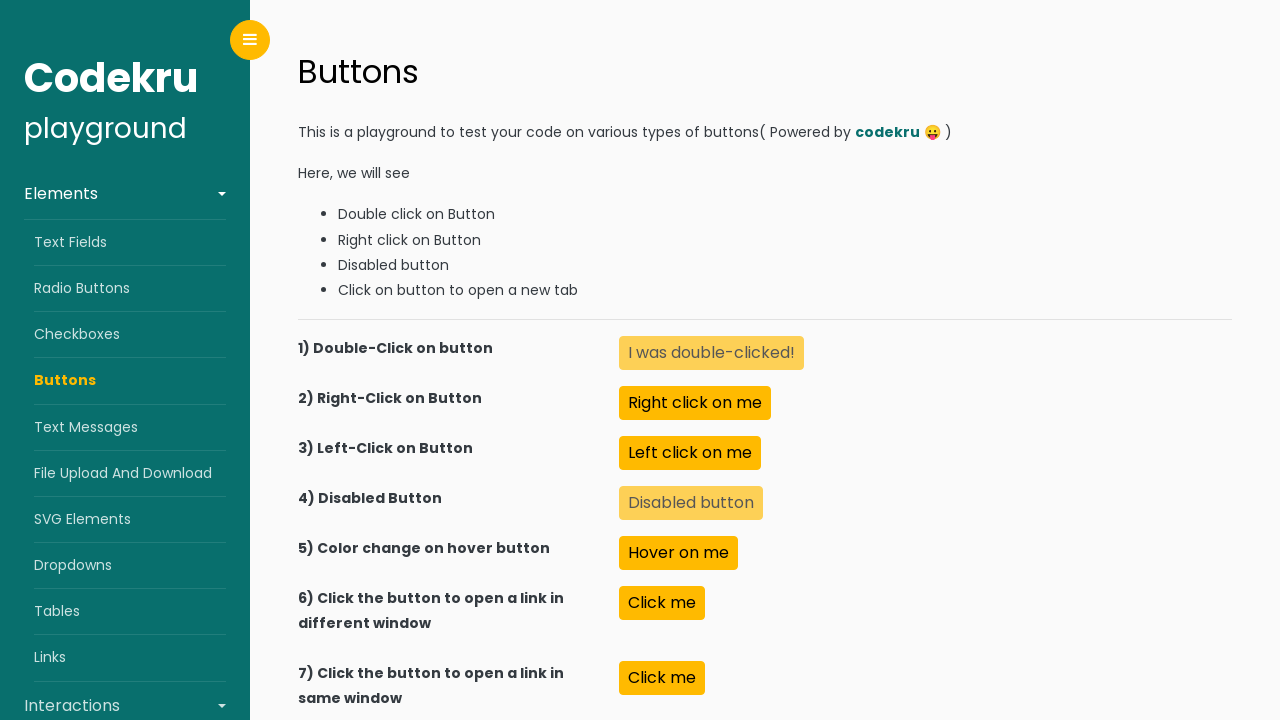

Retrieved text content from the button element after double-click
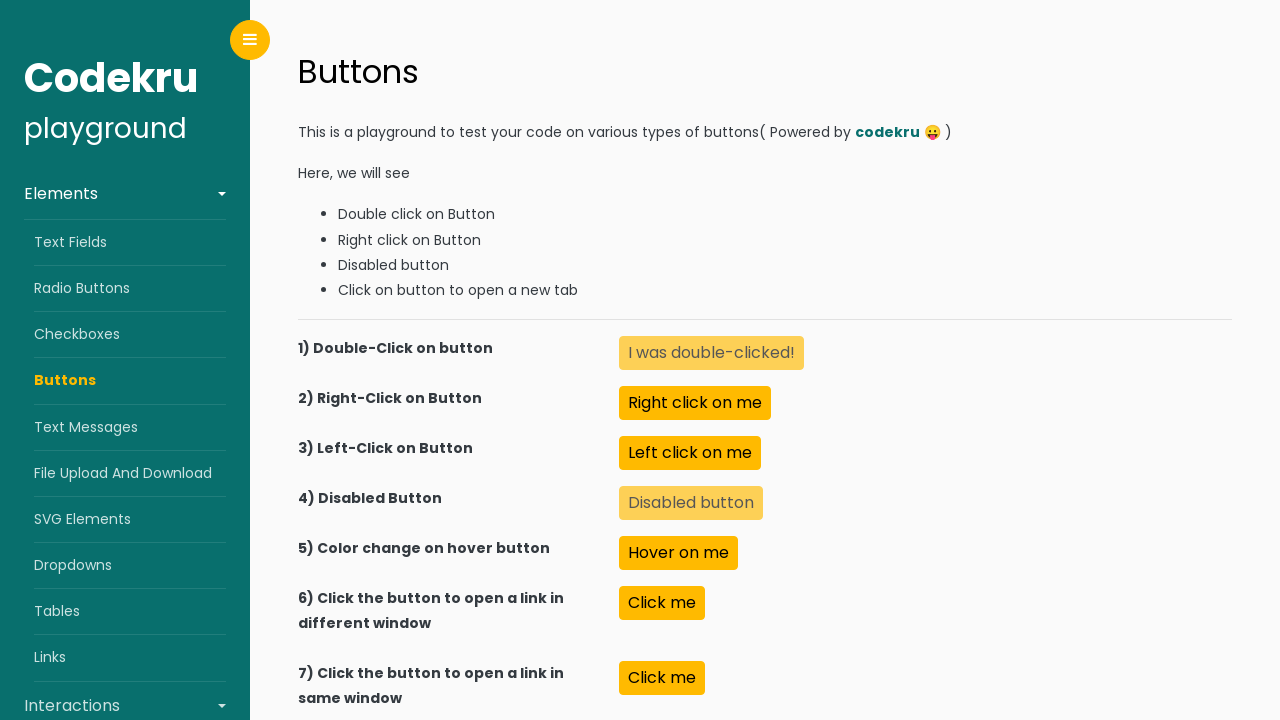

Printed the resulting text content: I was double-clicked!
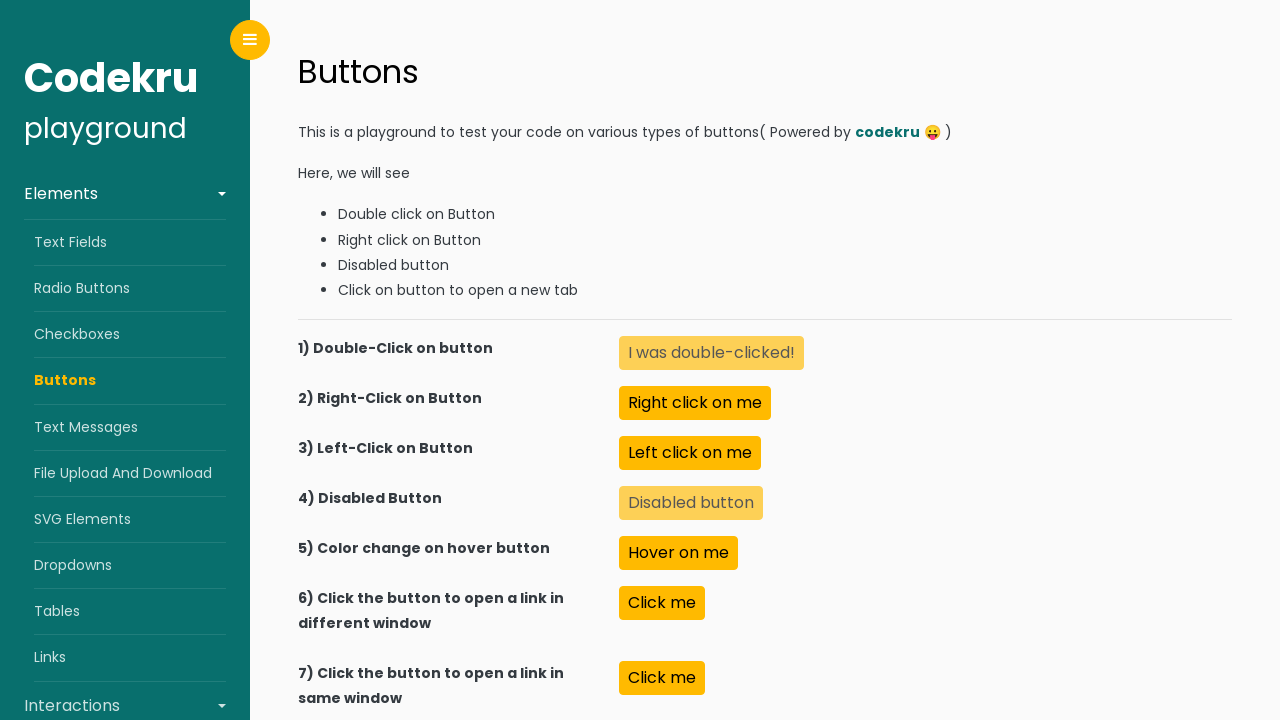

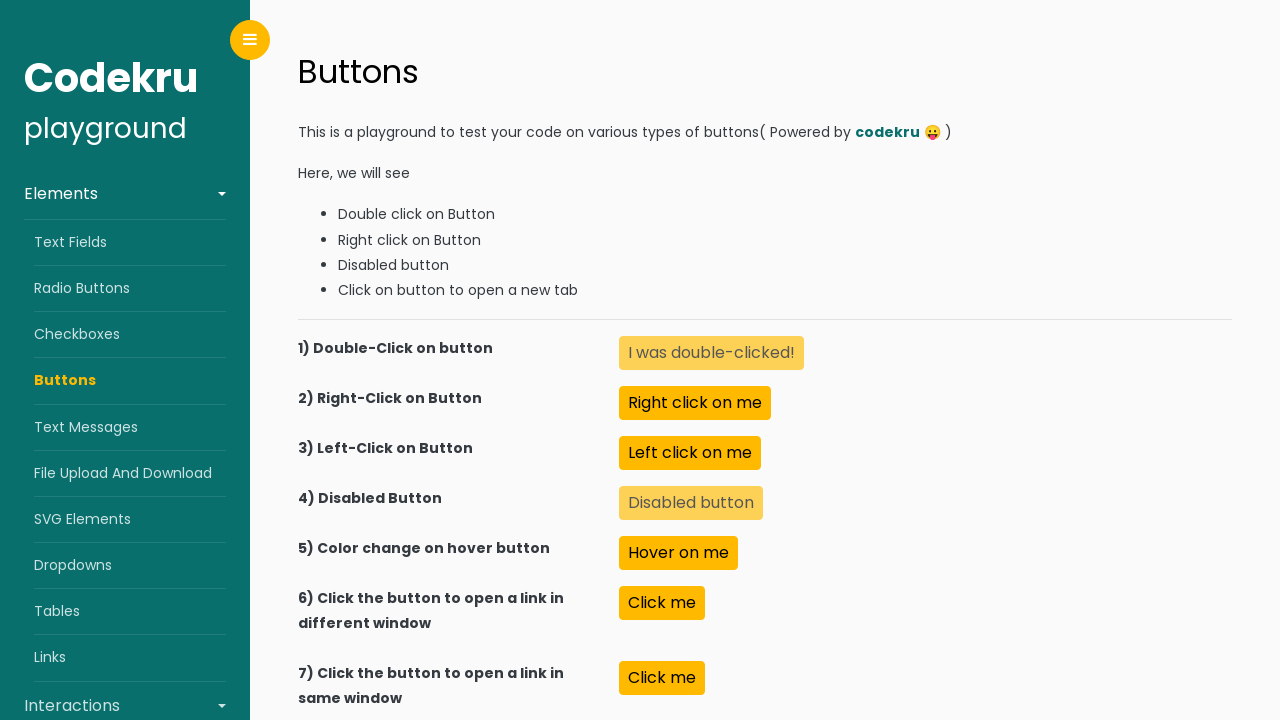